Navigates to GitHub's homepage and takes a full-page screenshot using Chrome DevTools Protocol

Starting URL: https://github.com/

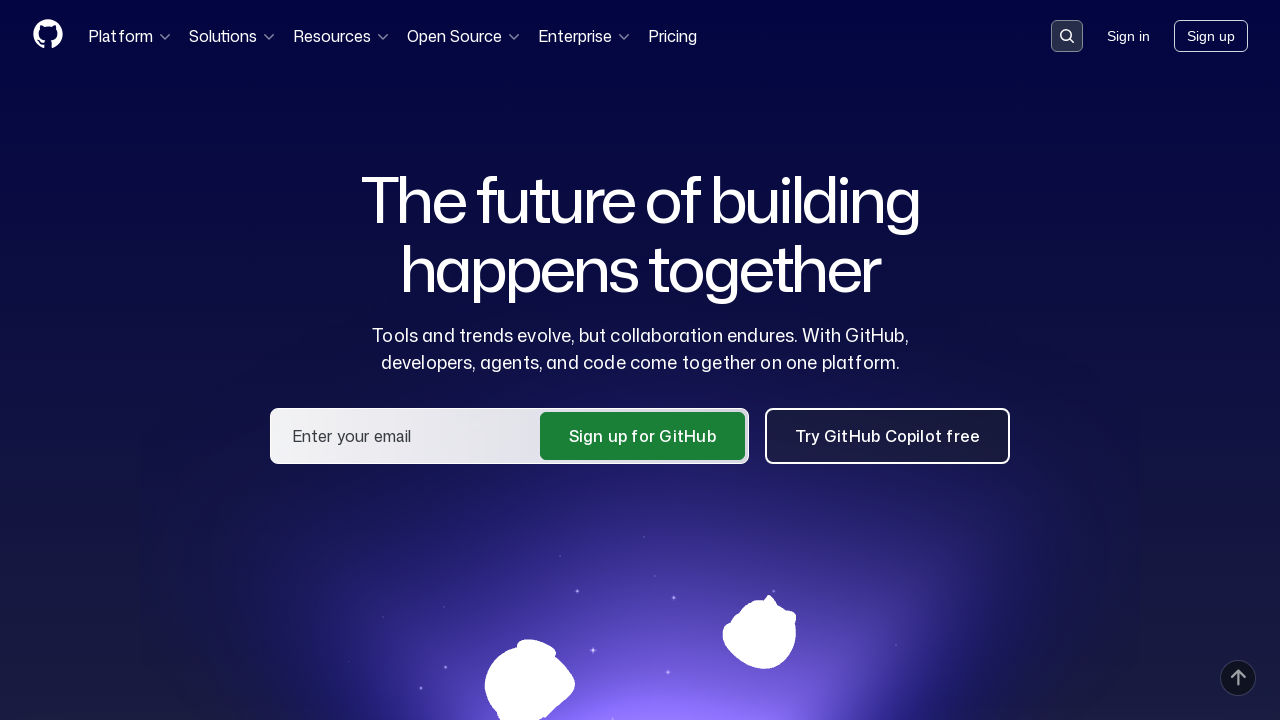

Waited for GitHub homepage to fully load (networkidle state)
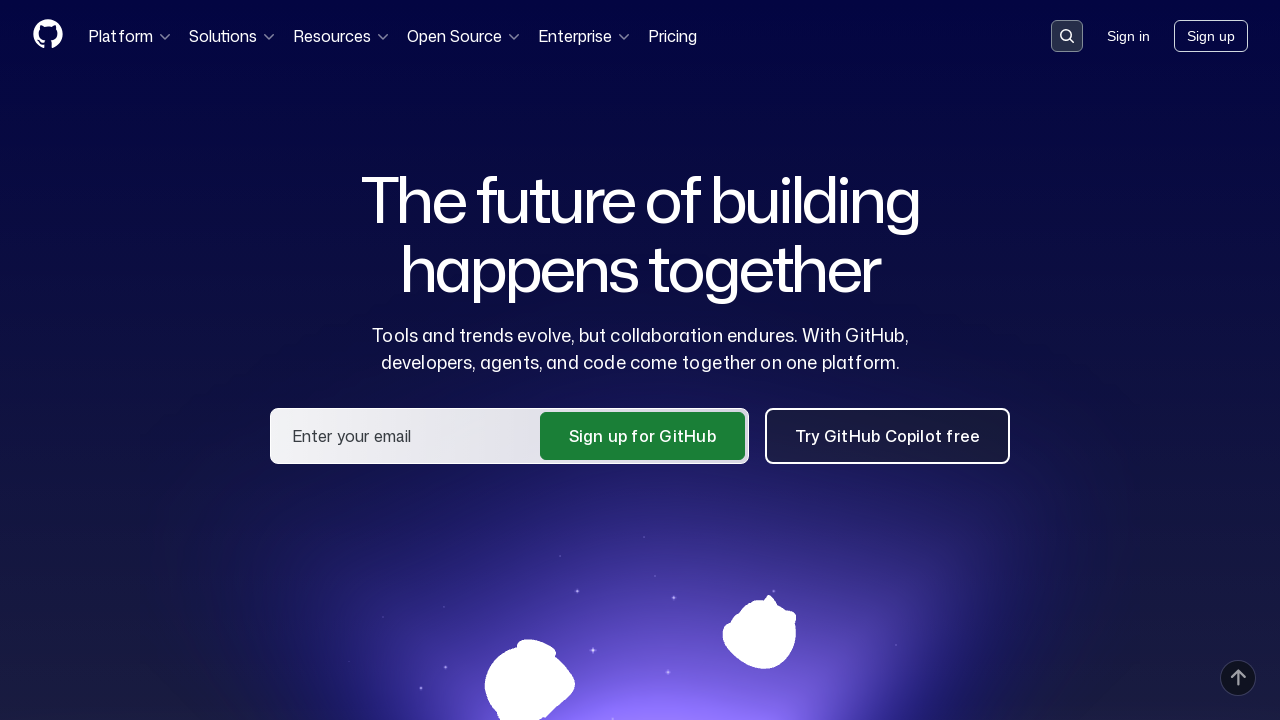

Captured full-page screenshot of GitHub homepage
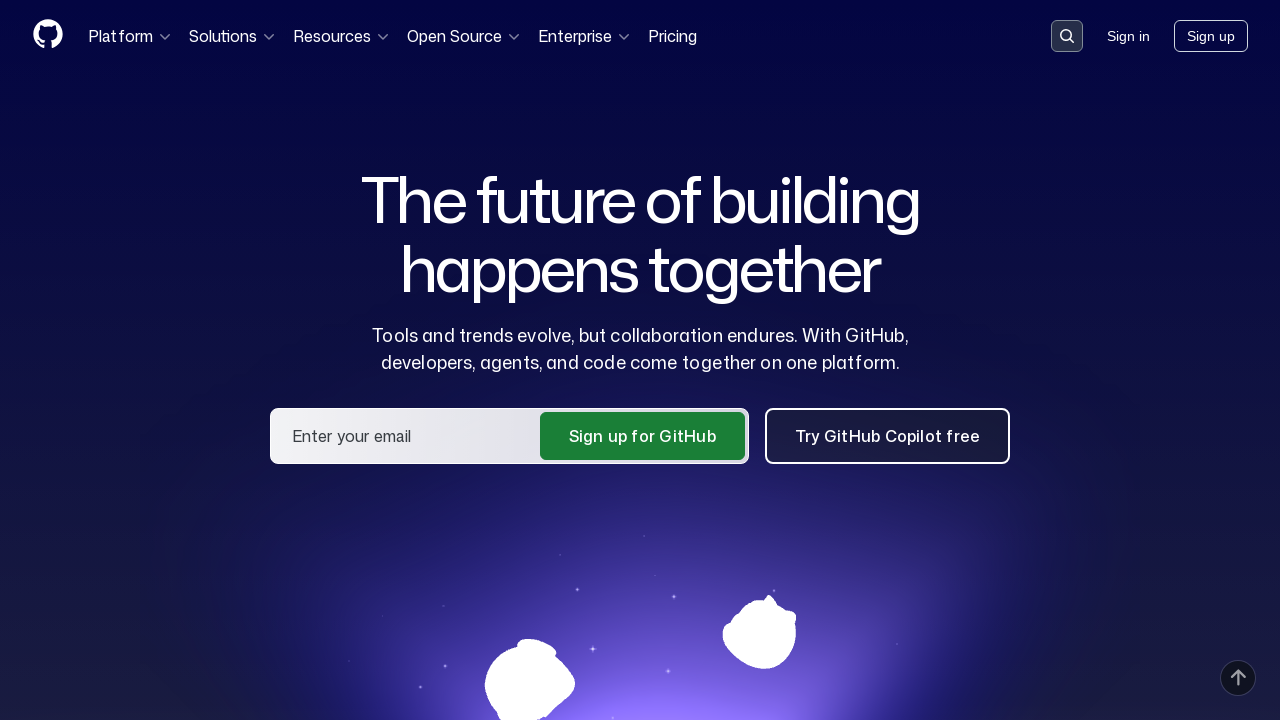

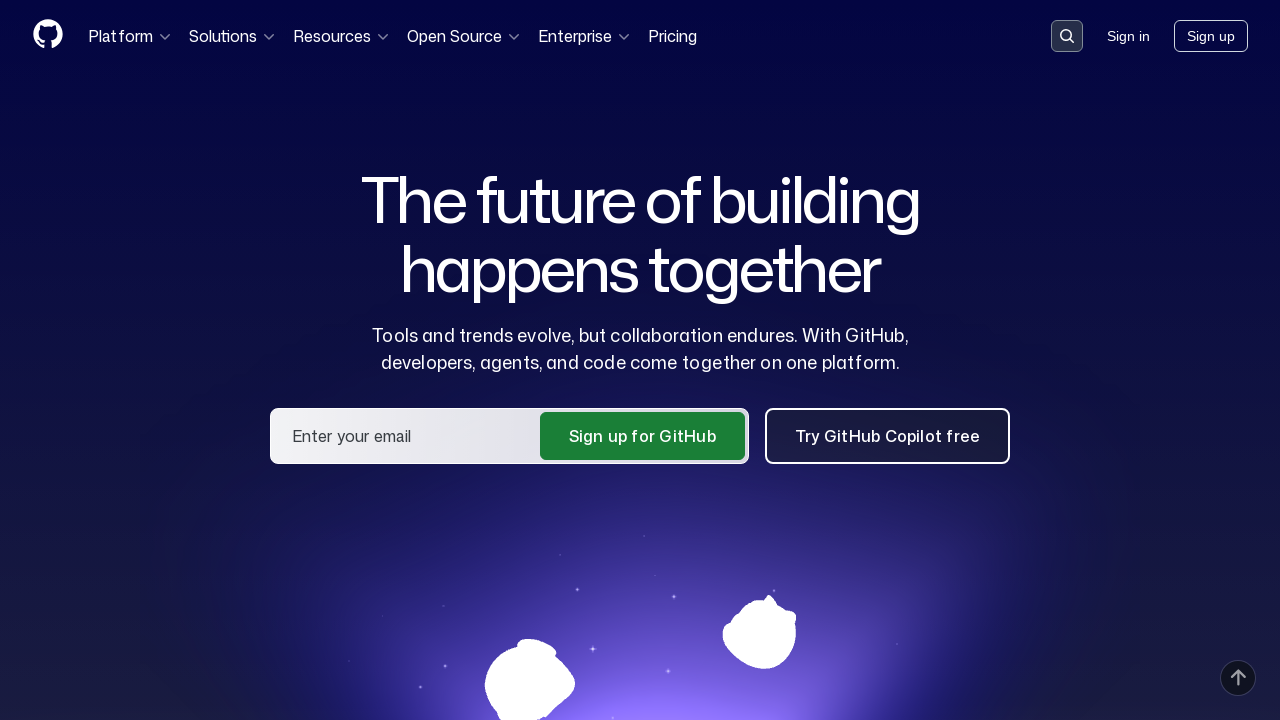